Navigates to a web table, searches for a specific name entry, and clicks the edit button for that row if found

Starting URL: https://demoqa.com/webtables

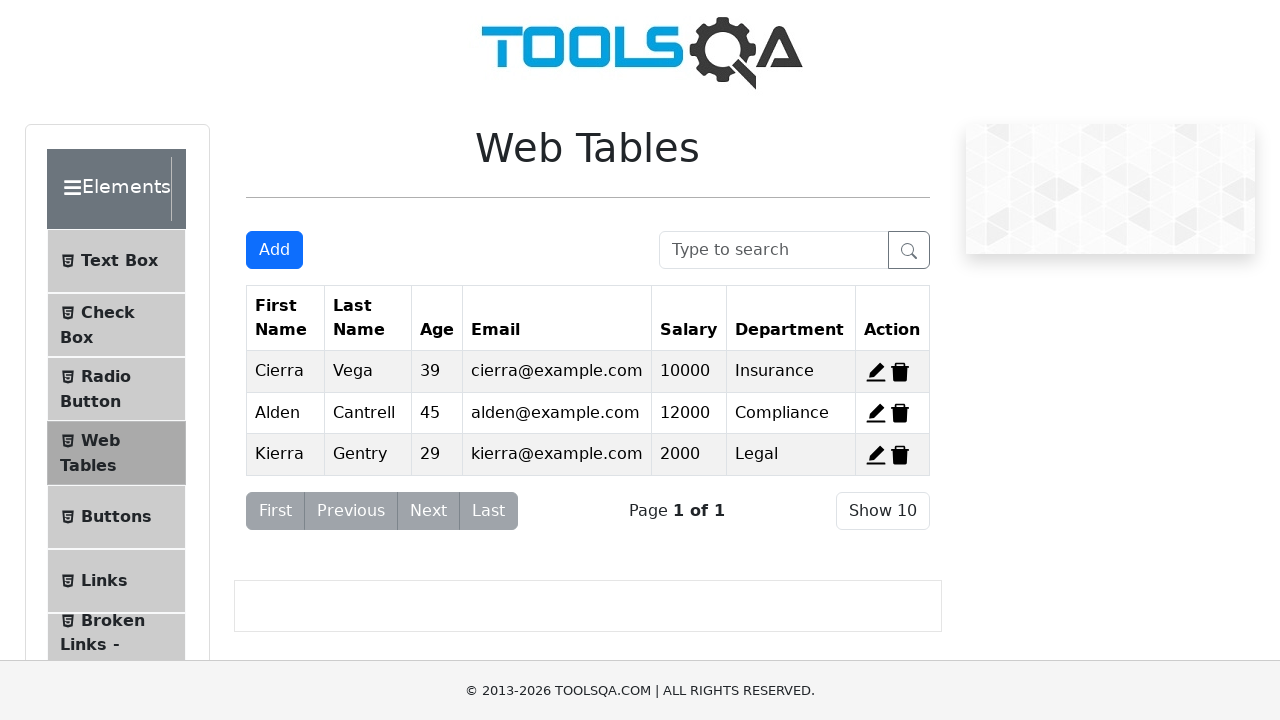

Verified that 'Alden' entry is visible in the web table
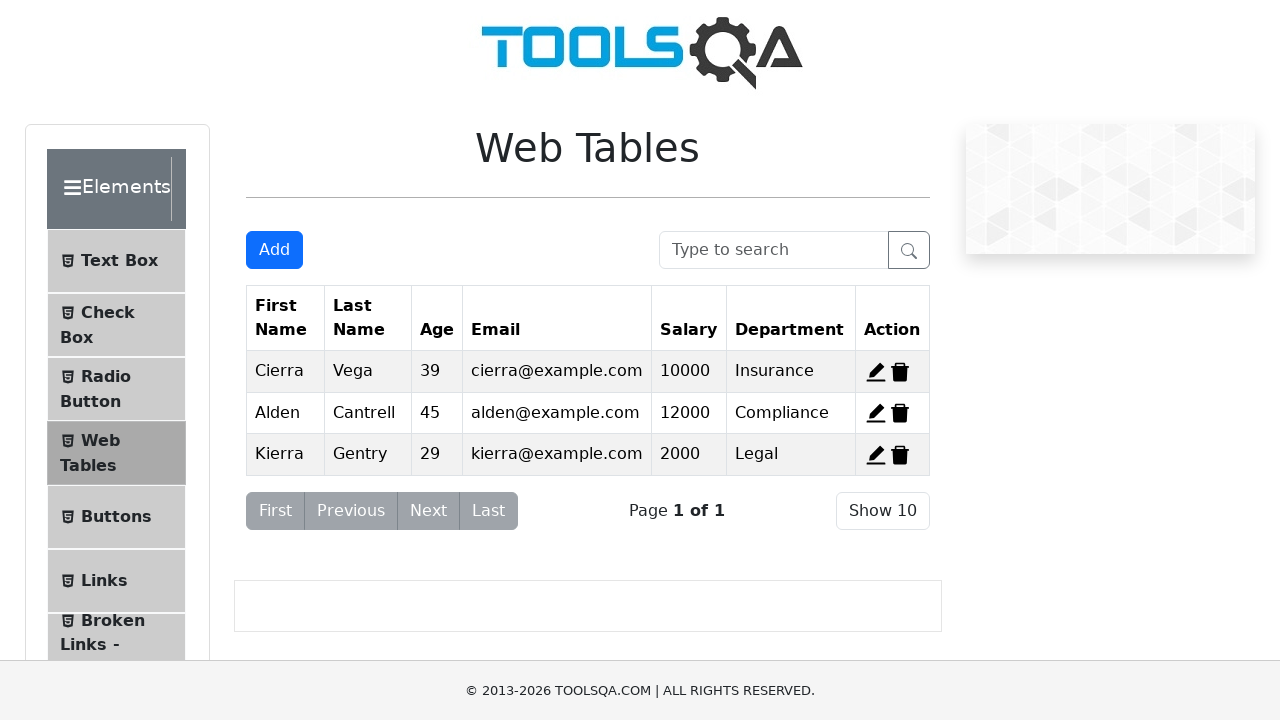

'Alden' entry not found in the web table on //*[text()='Alden']/following-sibling::div[6]/div/span[1]
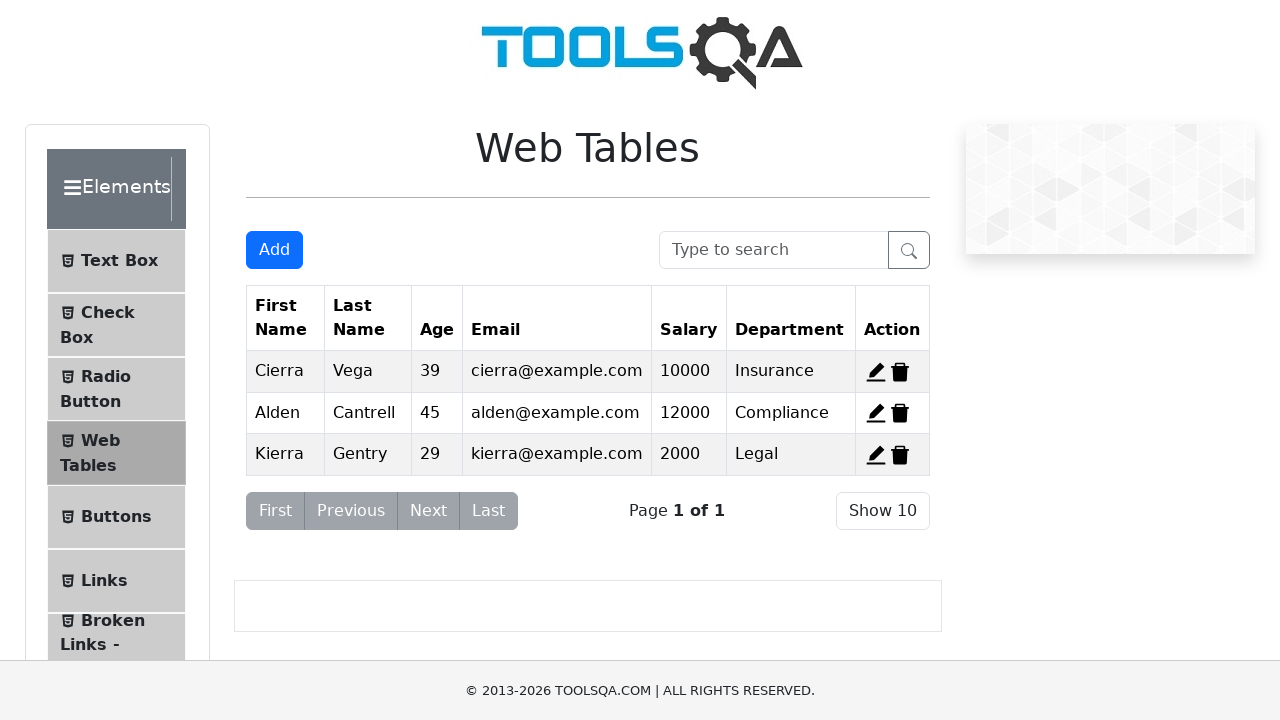

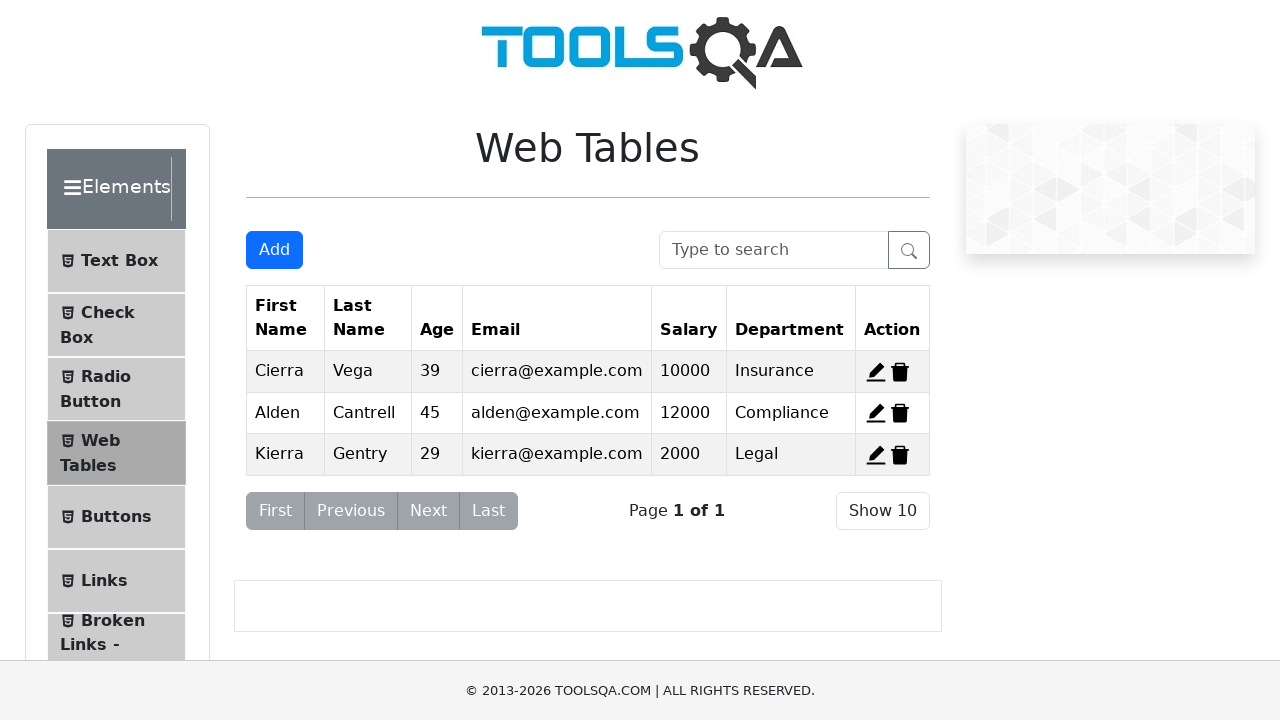